Tests opting out of A/B tests by adding an opt-out cookie before navigating to the test page

Starting URL: http://the-internet.herokuapp.com

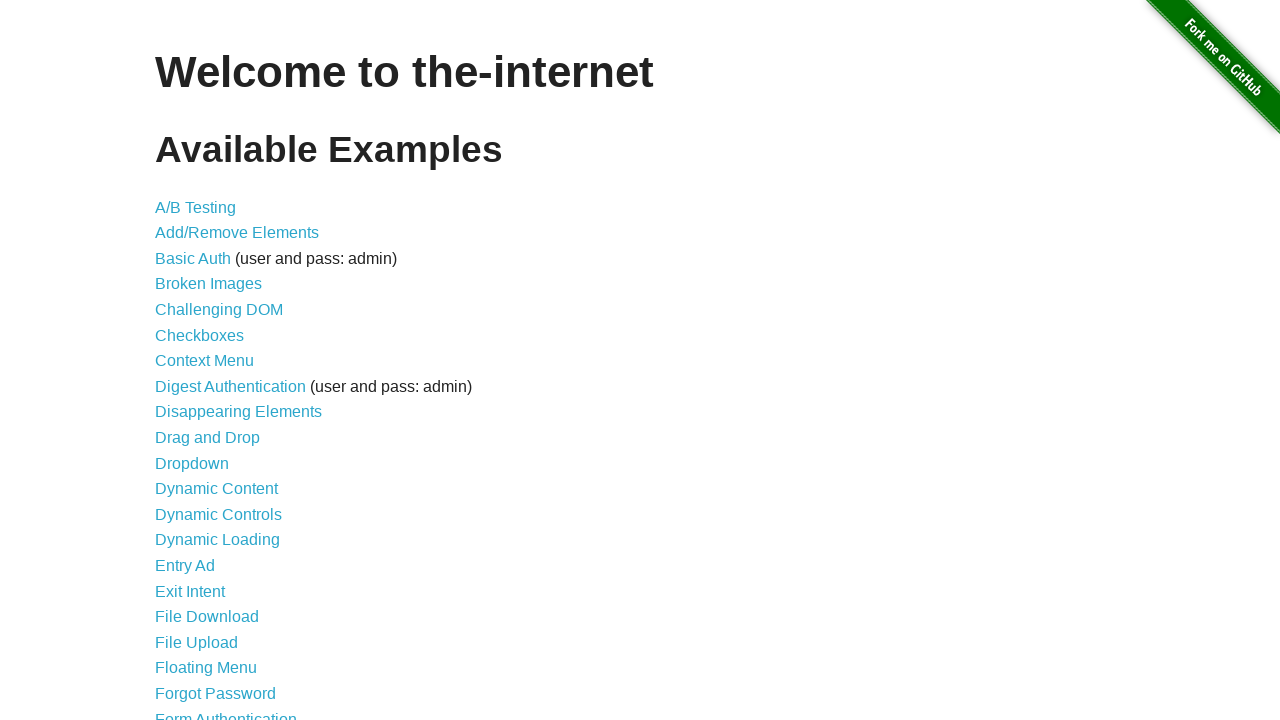

Added optimizelyOptOut cookie to opt out of A/B tests
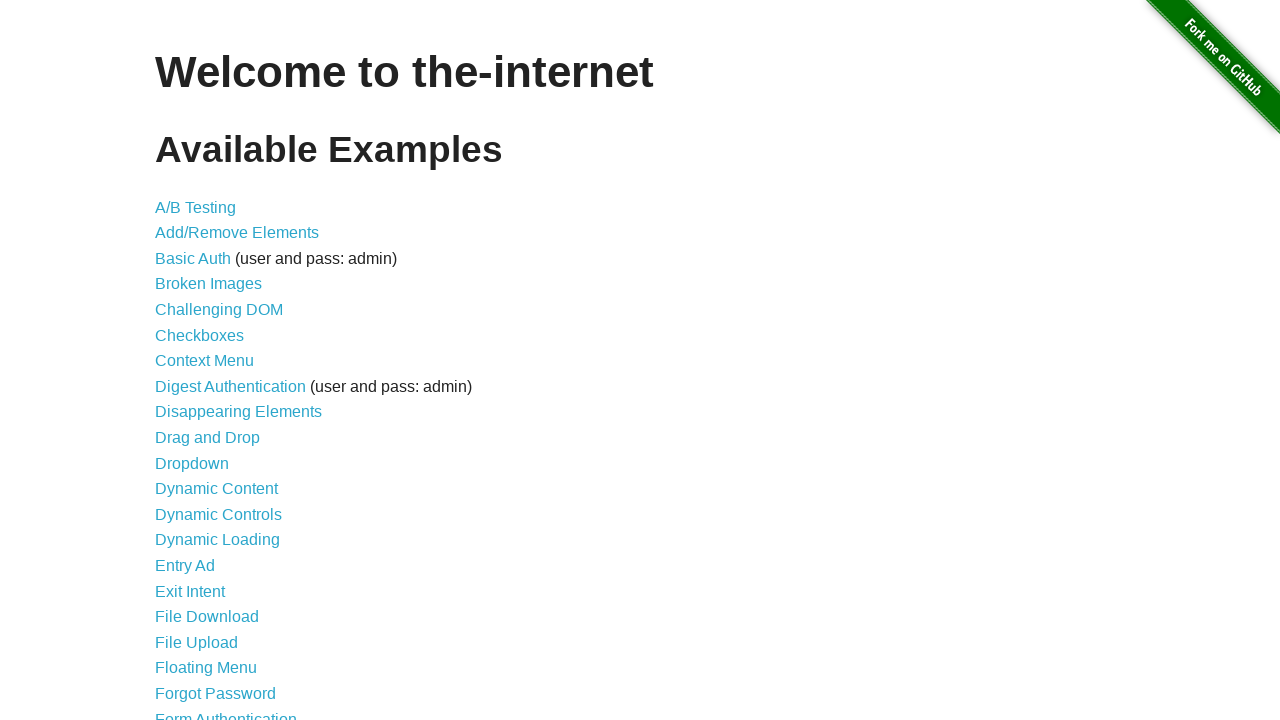

Navigated to A/B test page
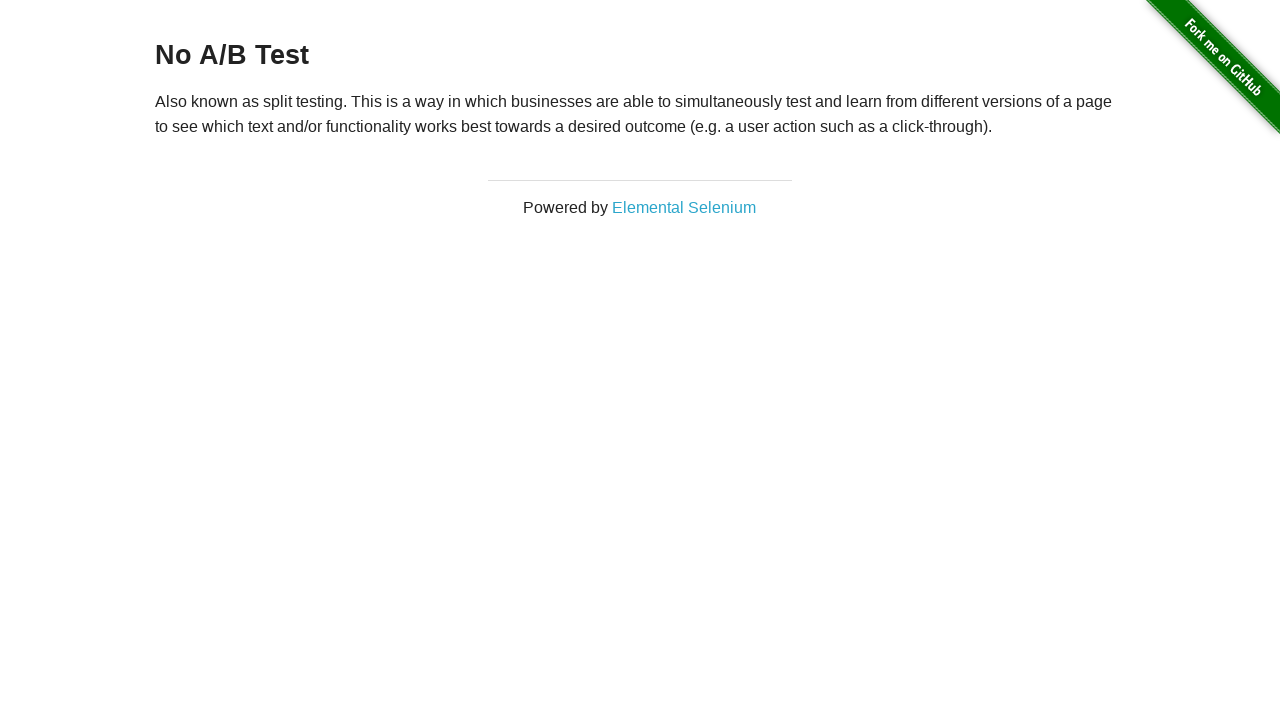

Retrieved heading text from page
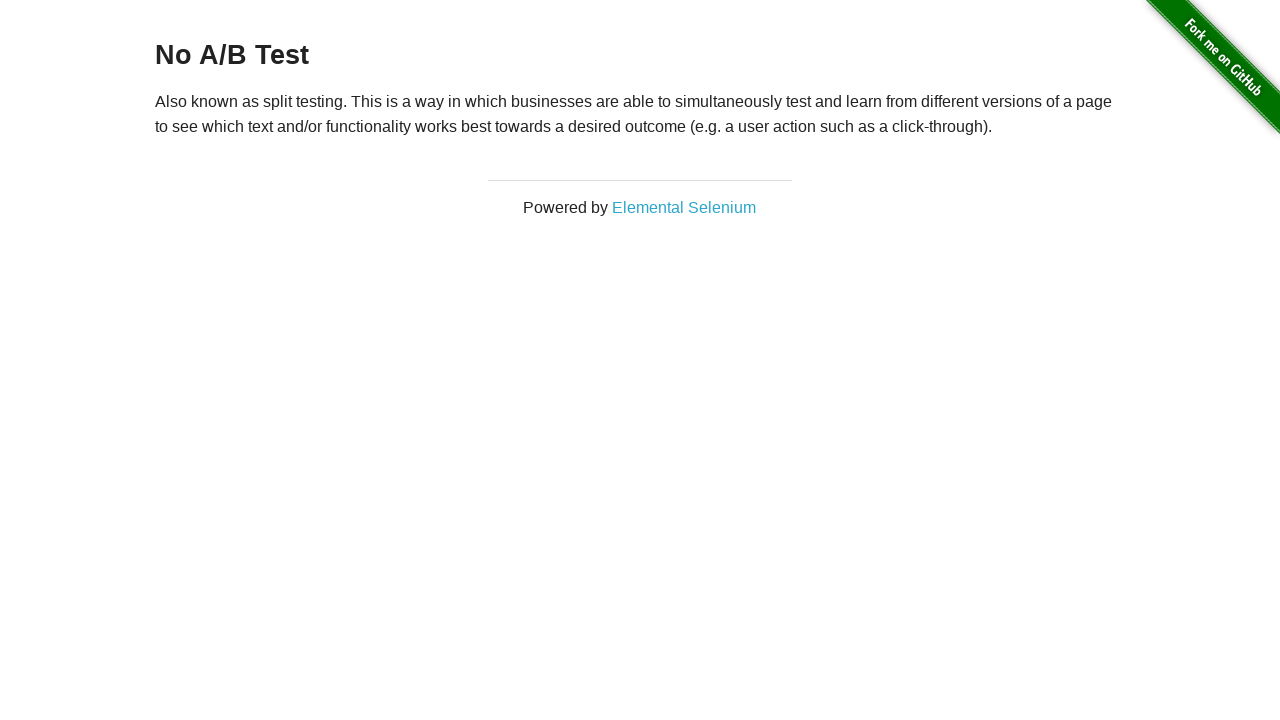

Verified that heading displays 'No A/B Test' confirming opt-out status
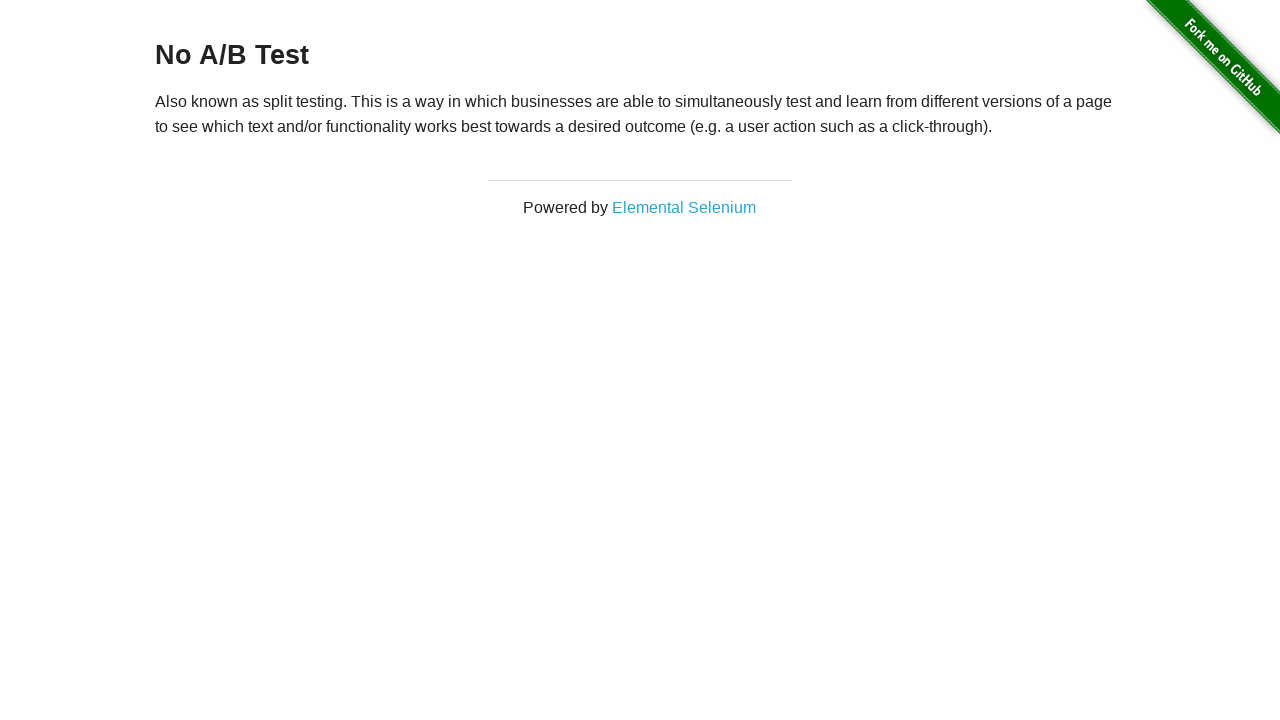

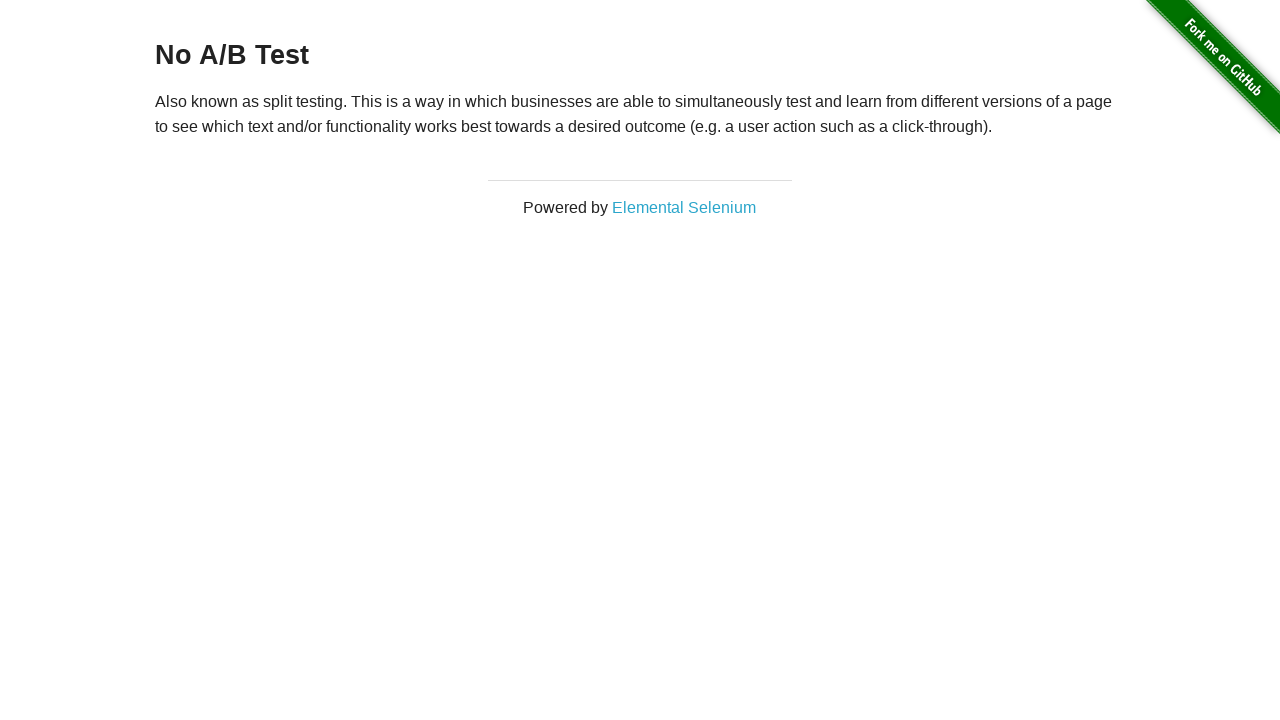